Tests working with multiple browser windows using a more resilient approach by storing the original window reference, clicking to open a new window, finding the new window by comparison, and verifying titles on both windows.

Starting URL: https://the-internet.herokuapp.com/windows

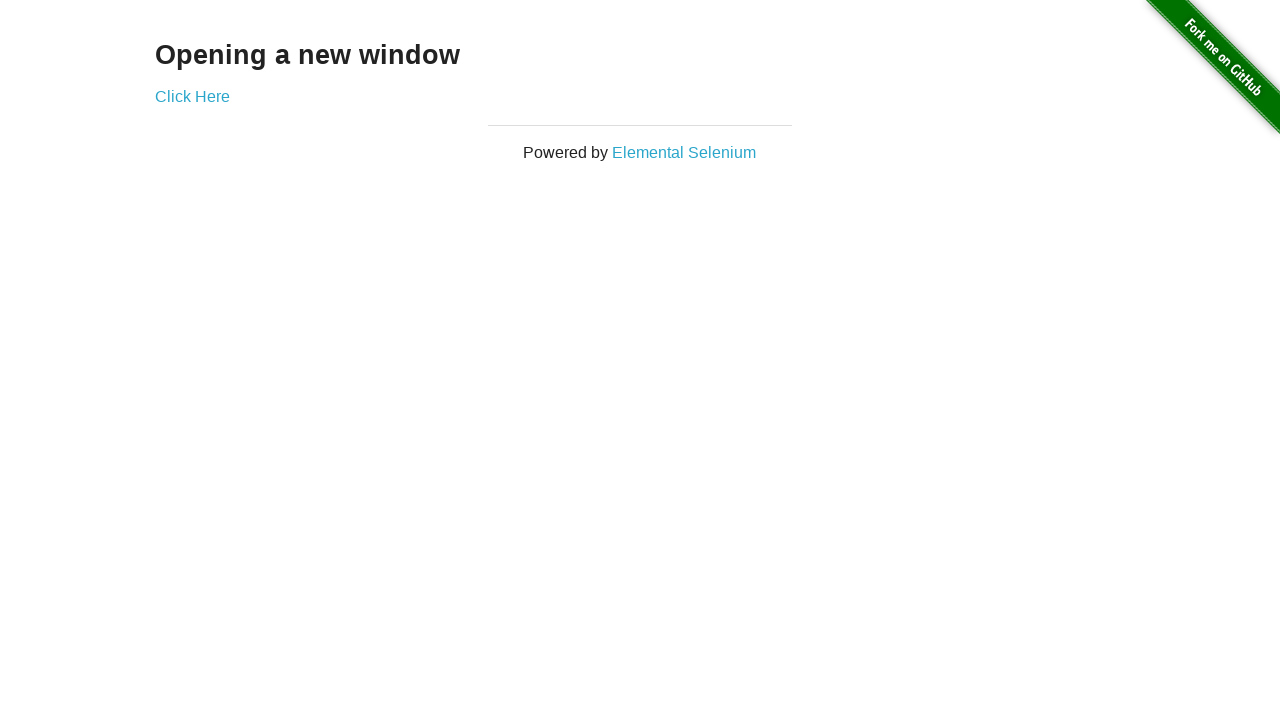

Stored reference to the first page (original window)
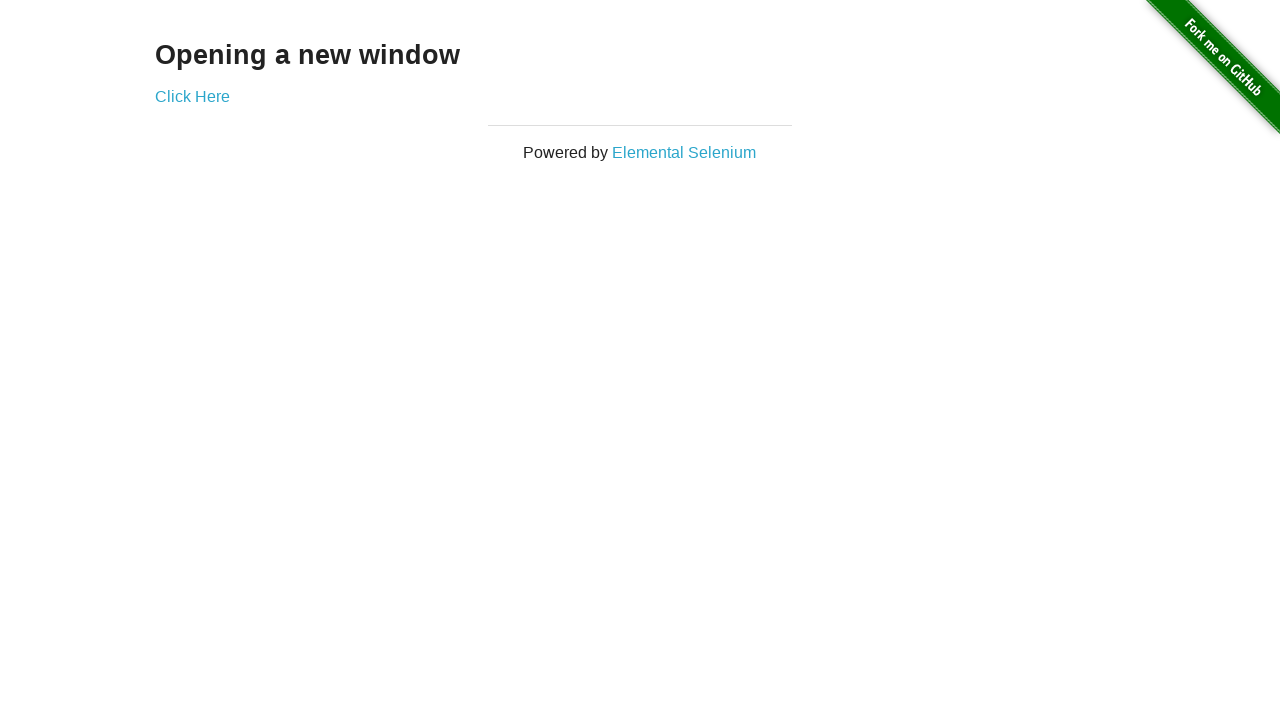

Clicked link to open new window at (192, 96) on .example a
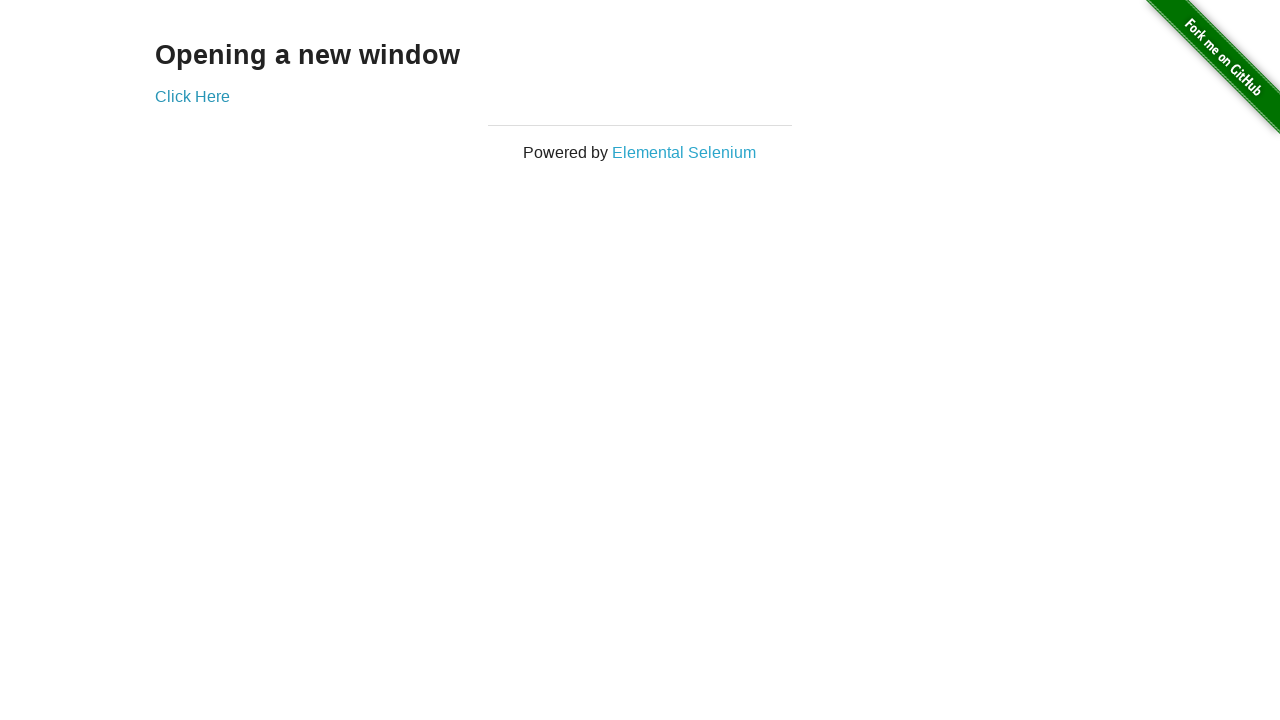

Captured reference to the new window
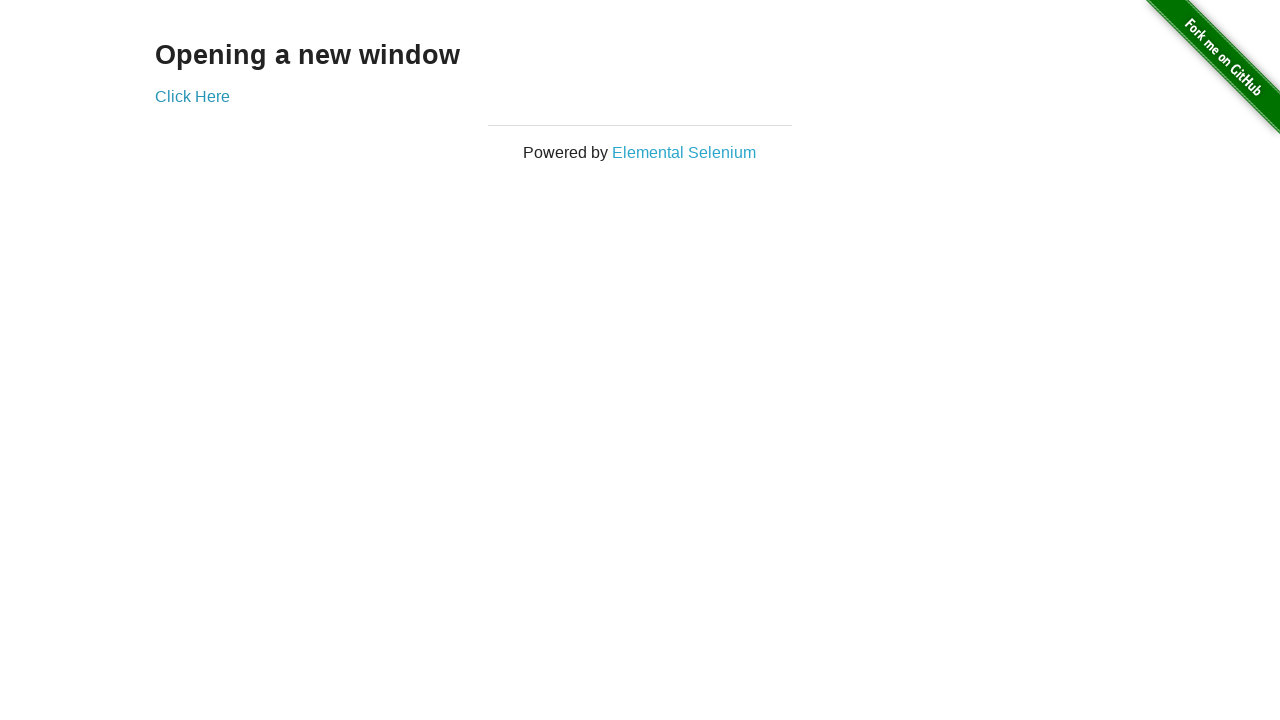

Verified first window title is 'The Internet'
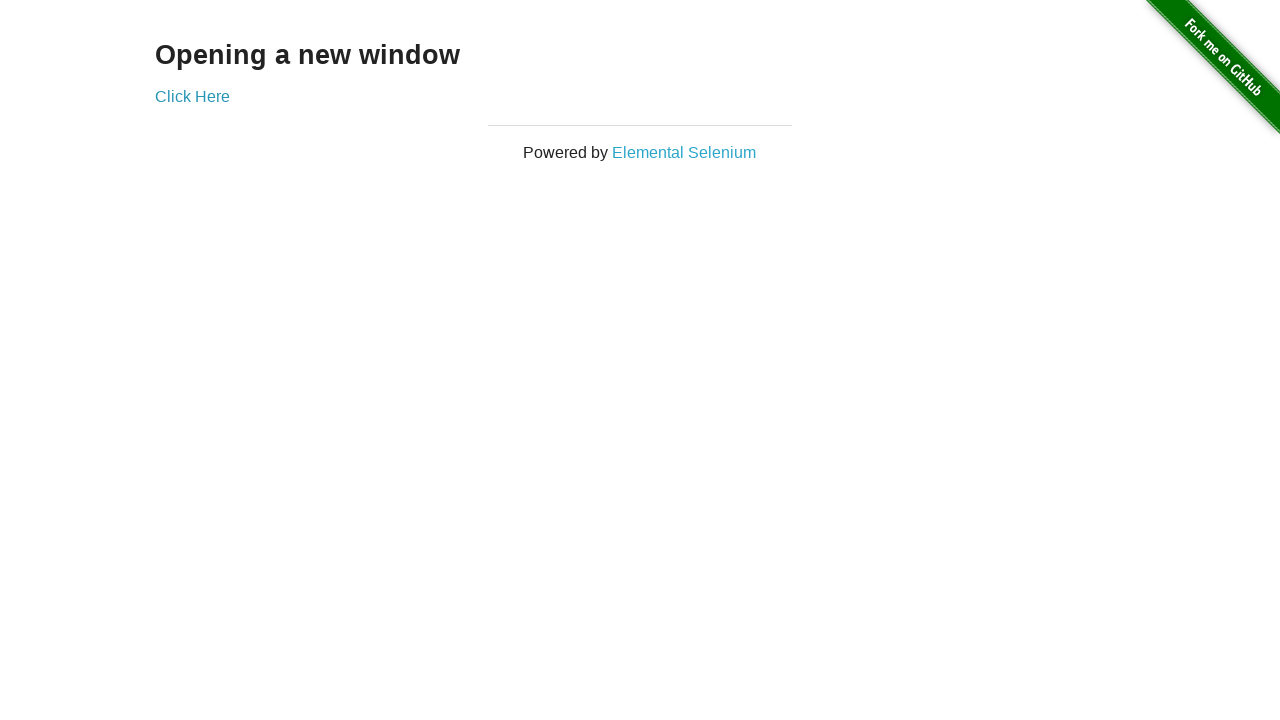

Waited for new window to load
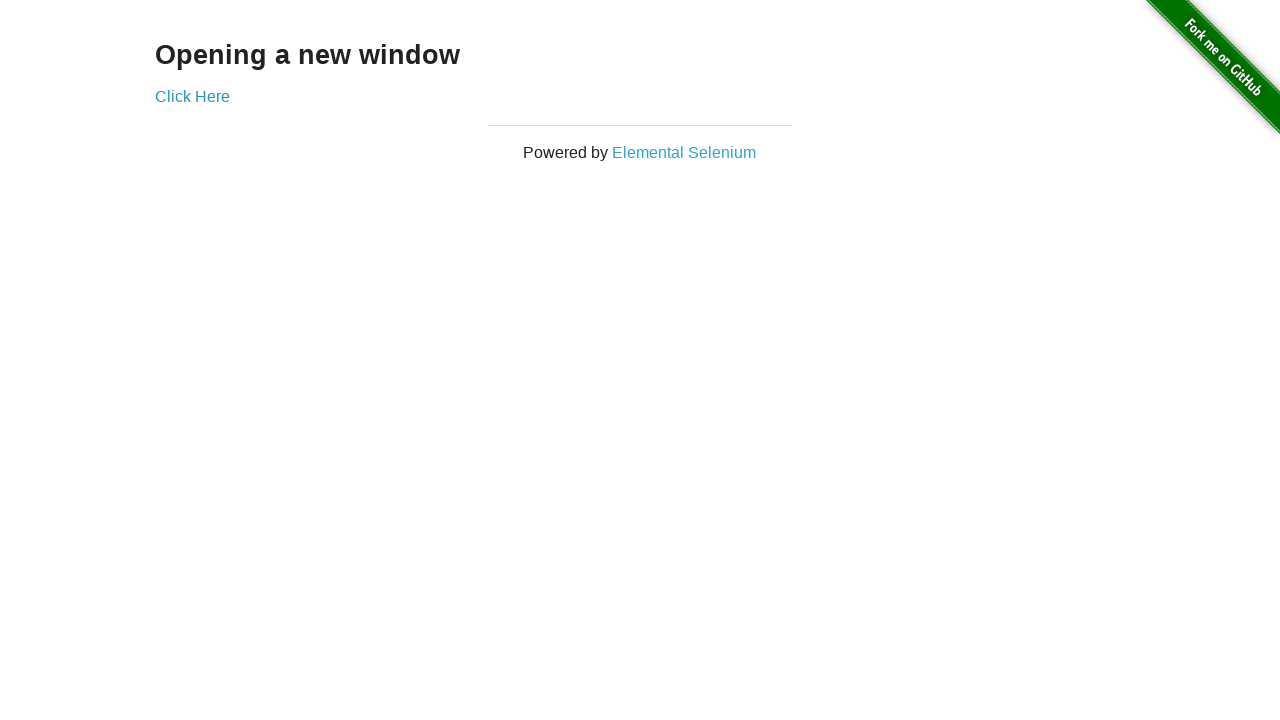

Verified second window title is 'New Window'
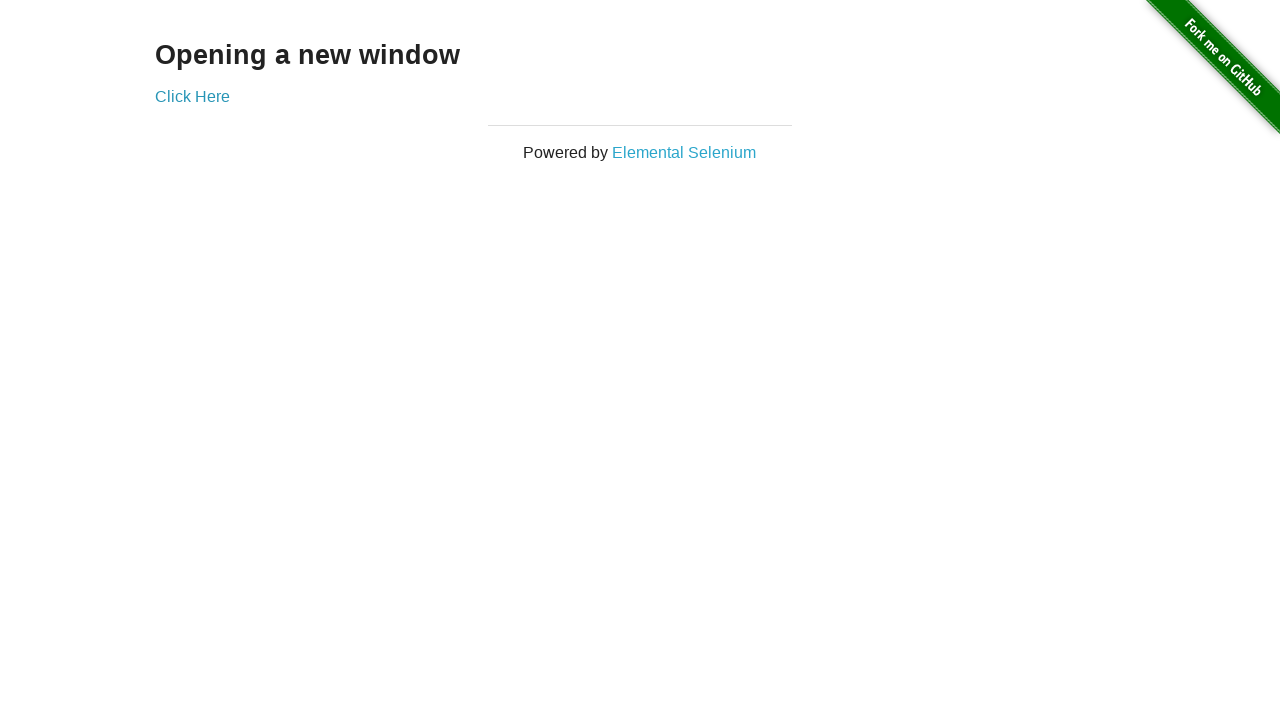

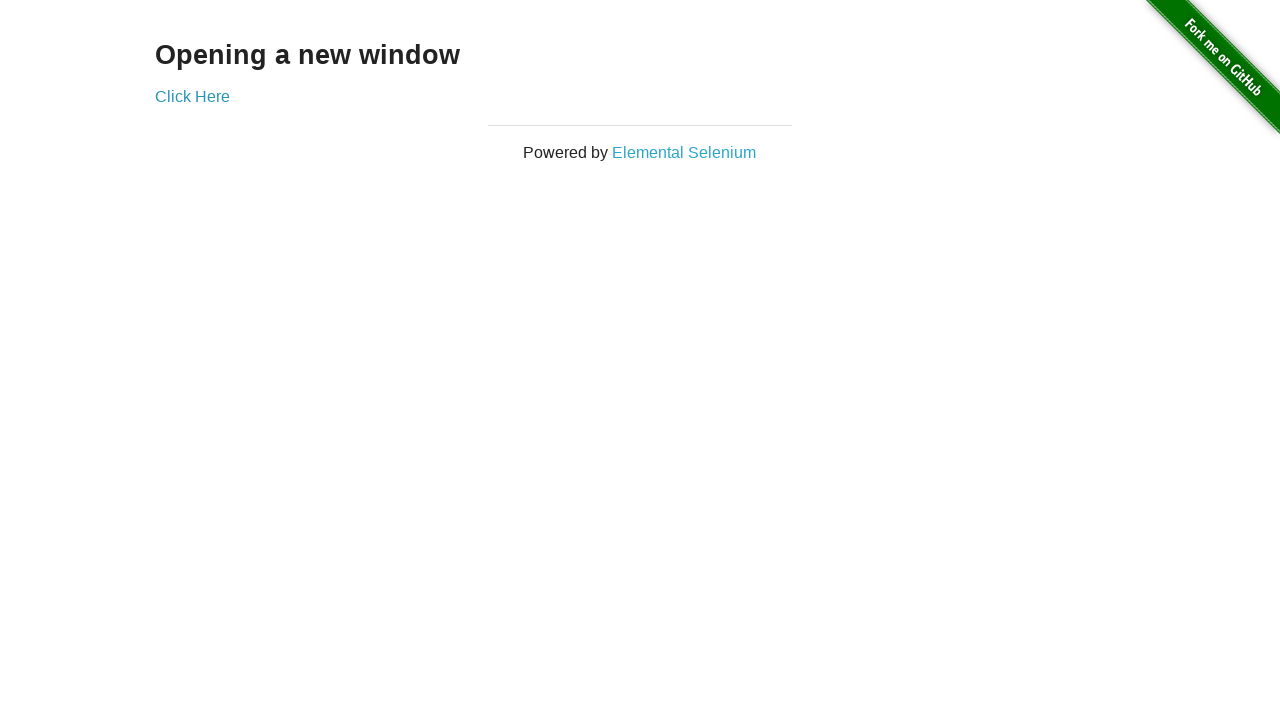